Navigates to VWO application and verifies that the login page loads with the expected title "Login - VWO"

Starting URL: https://app.vwo.com

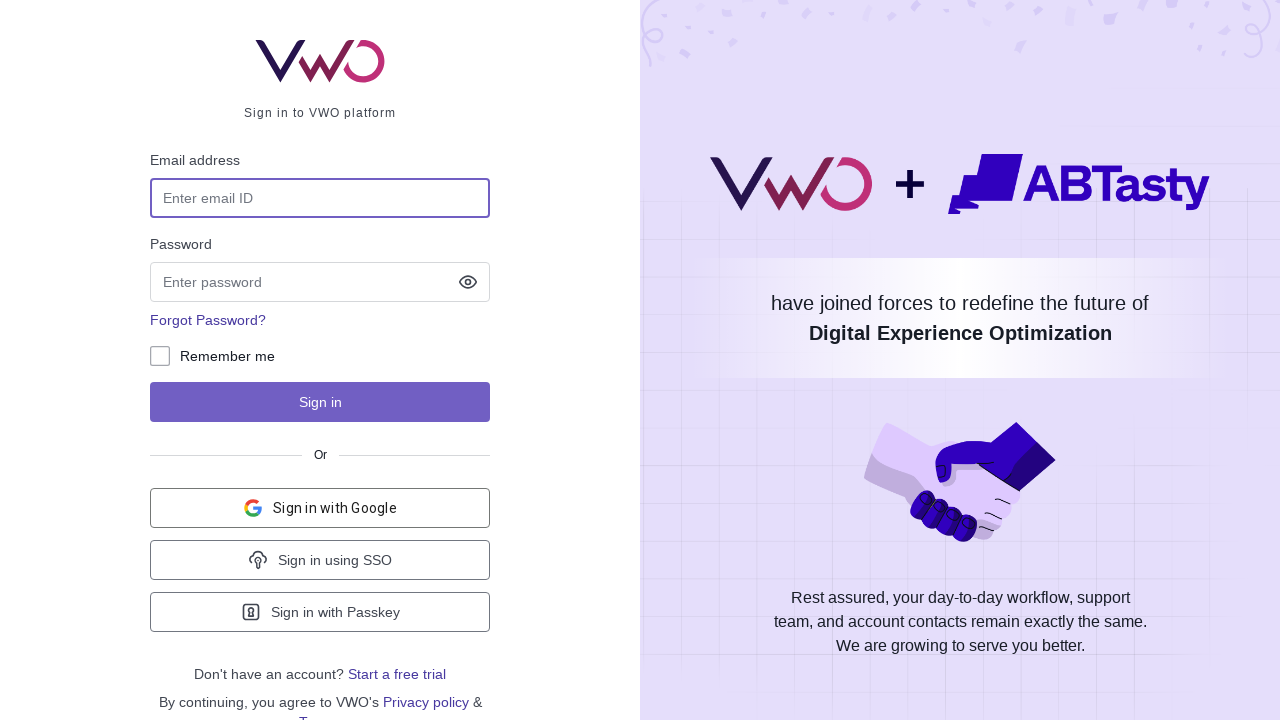

Navigated to VWO application at https://app.vwo.com
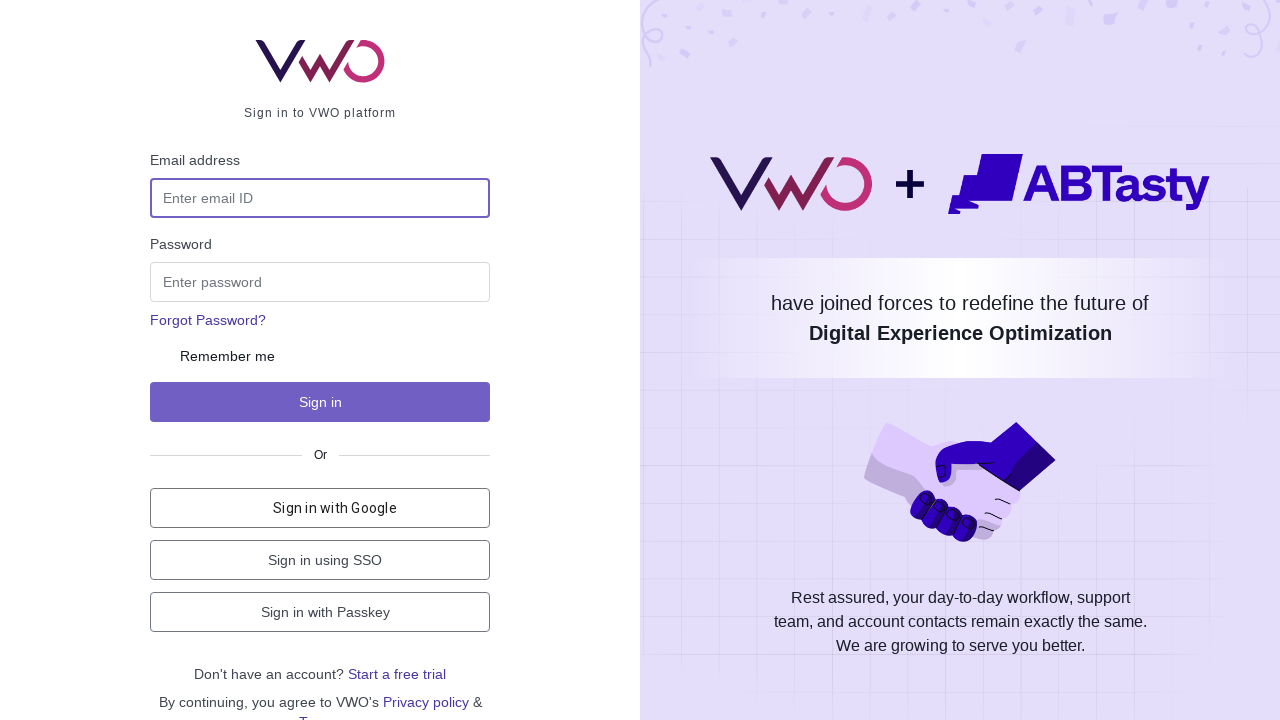

Page fully loaded with DOM content
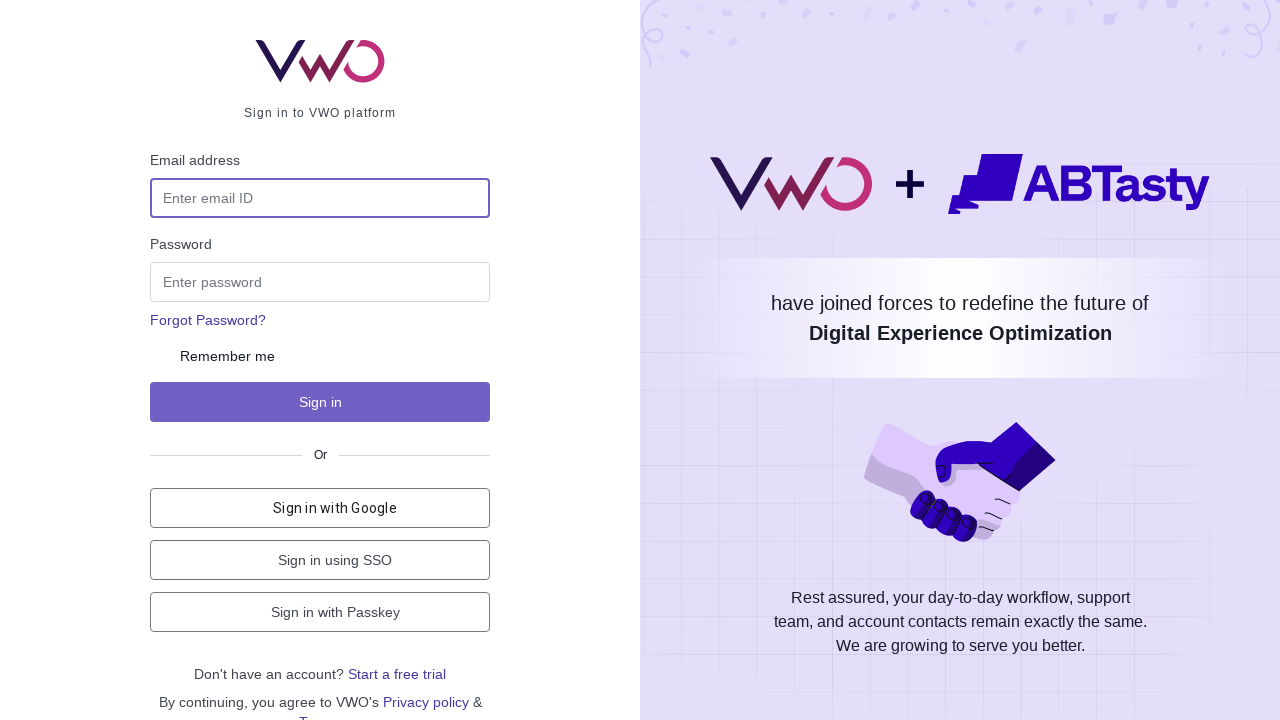

Verified login page title is 'Login - VWO'
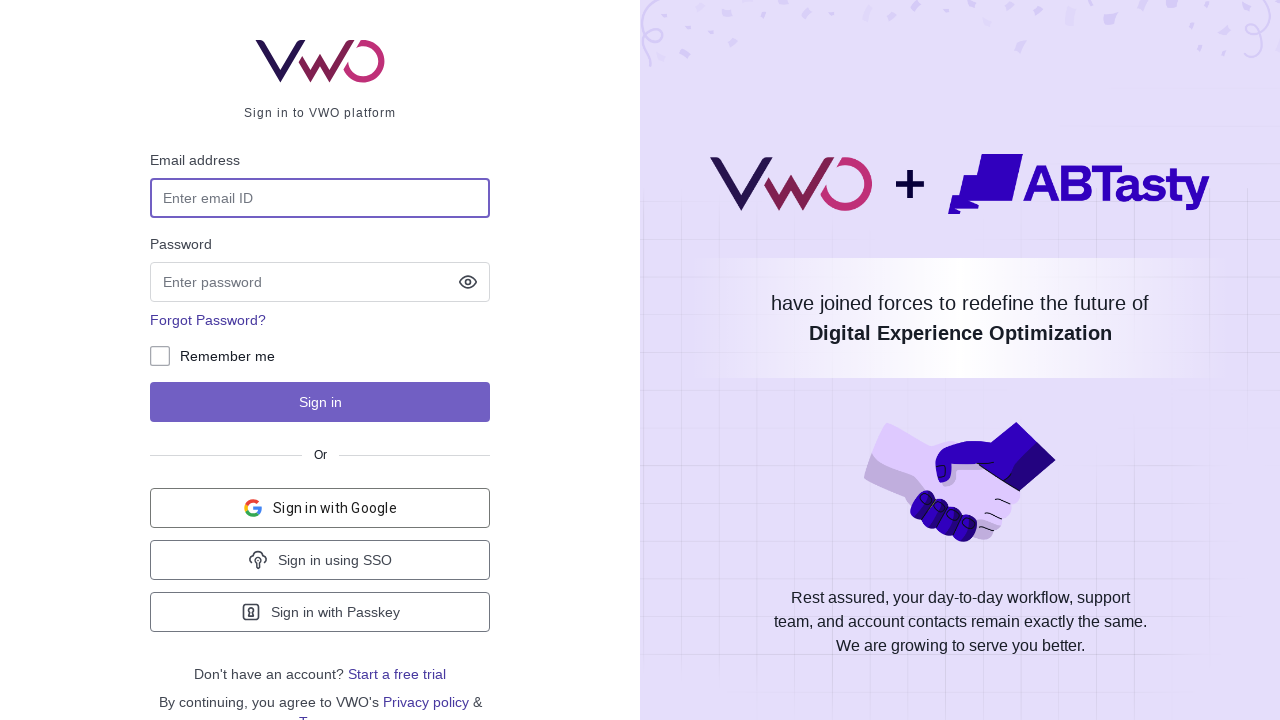

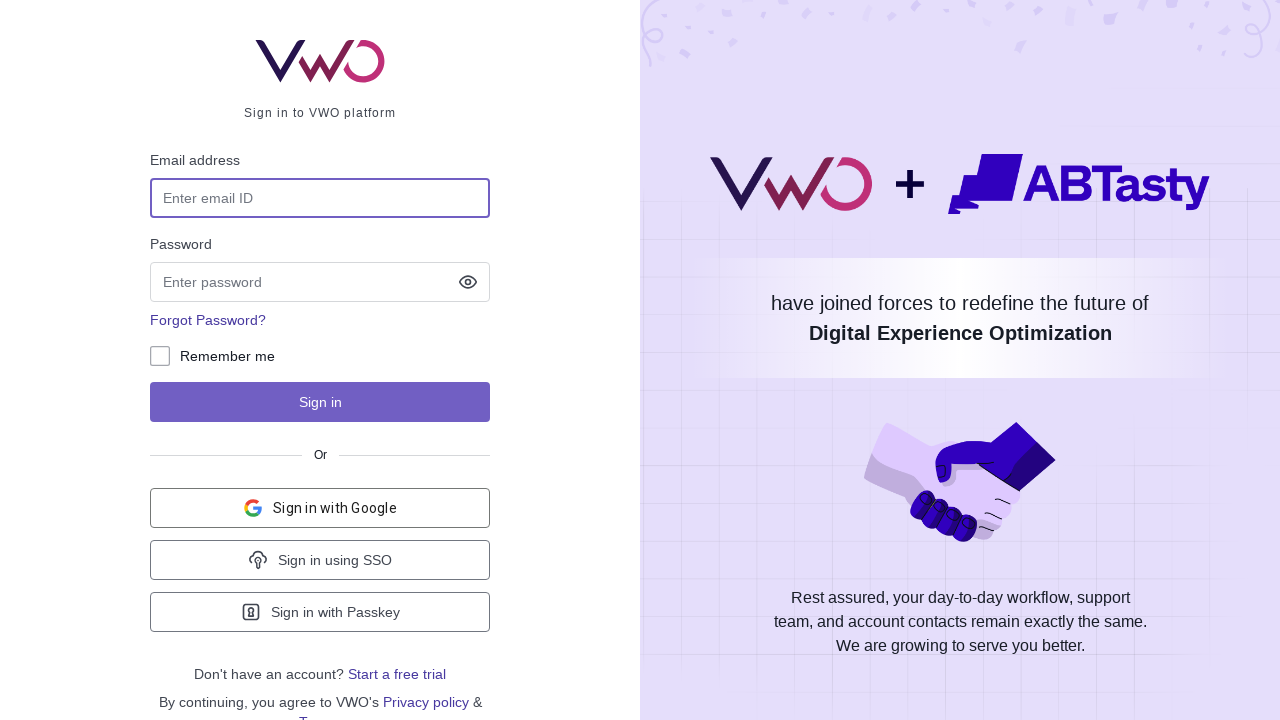